Scrolls to bring a specific element into view

Starting URL: https://dgotlieb.github.io/Actions/

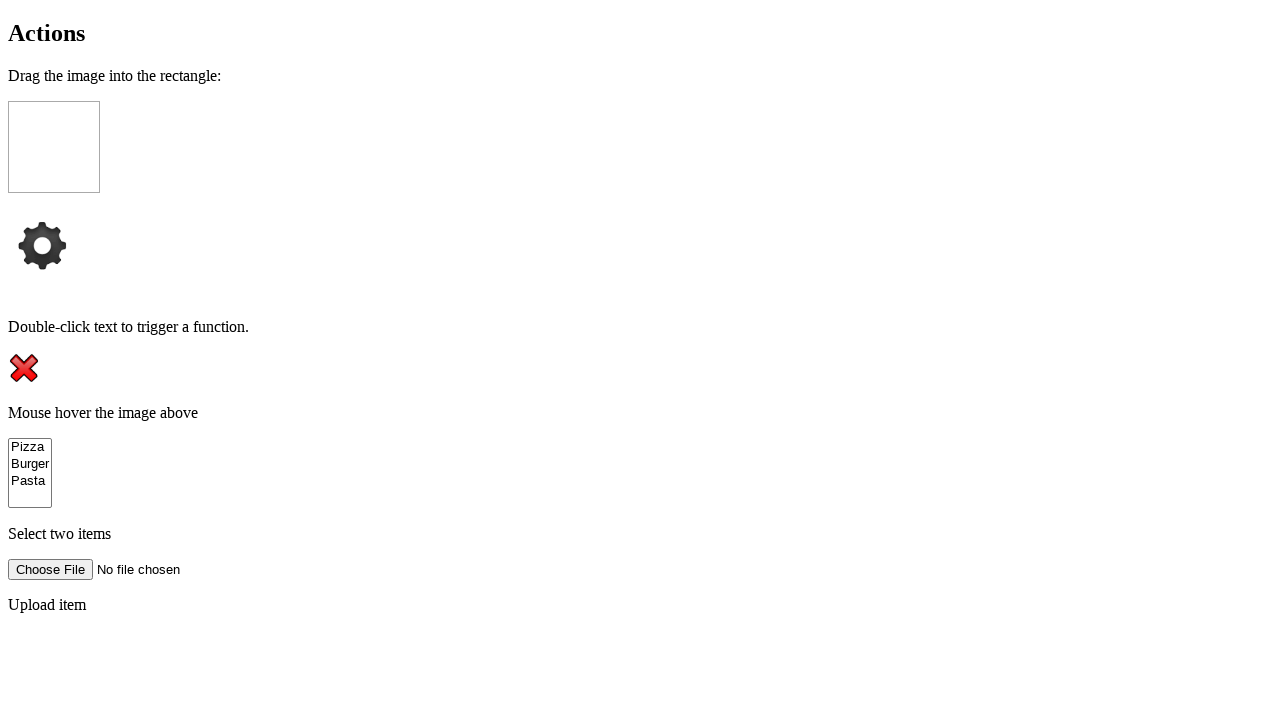

Scrolled to bring #clickMe element into view
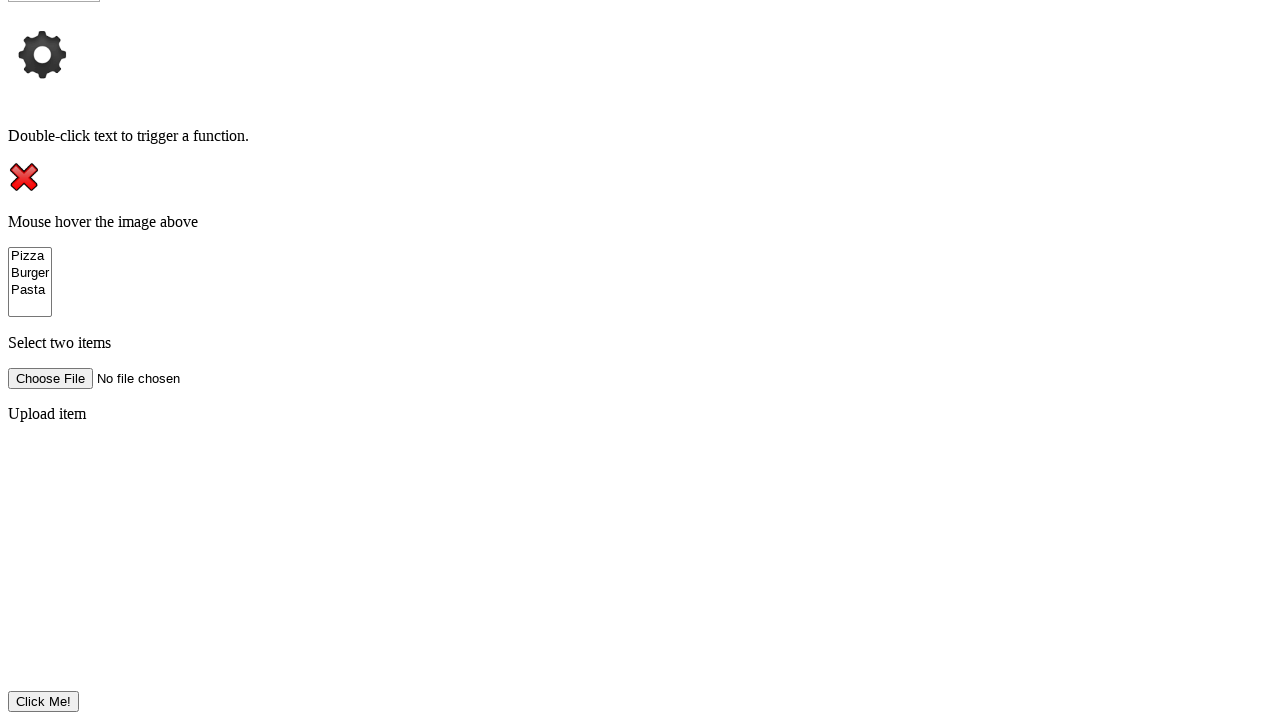

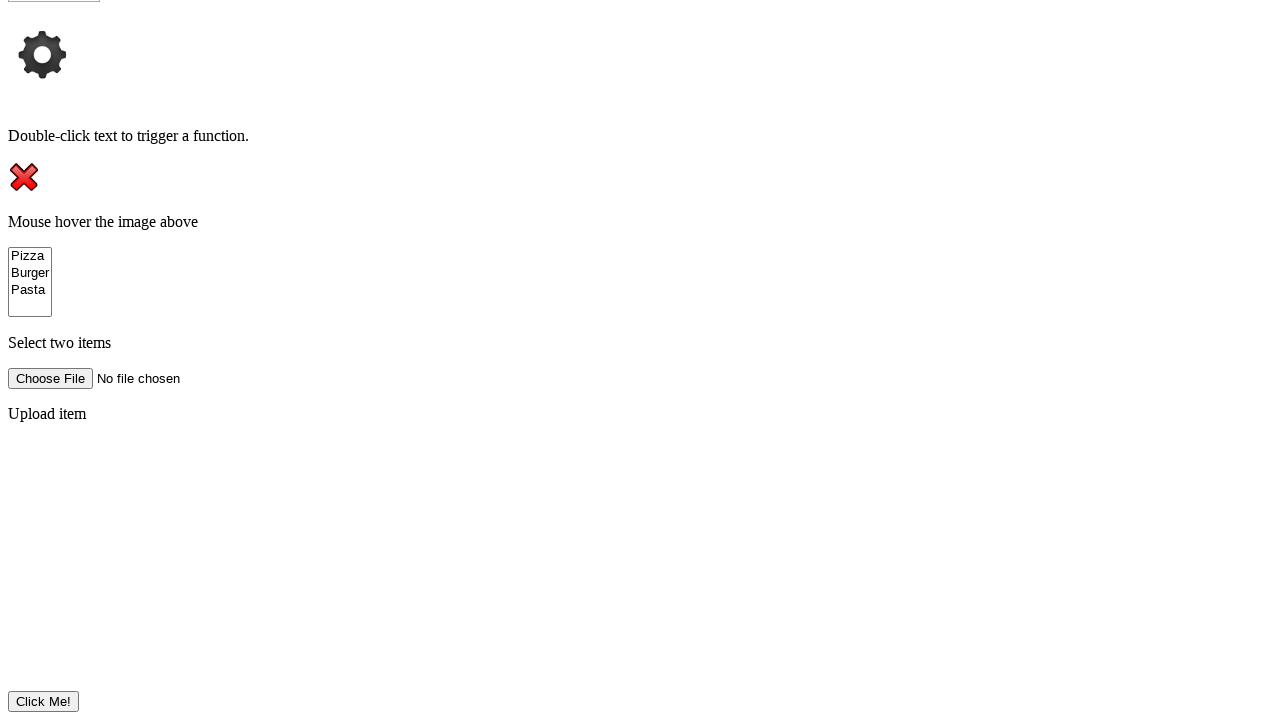